Tests the Python.org search functionality by finding the search input, entering a search term, and pressing Enter to submit the search

Starting URL: https://www.python.org

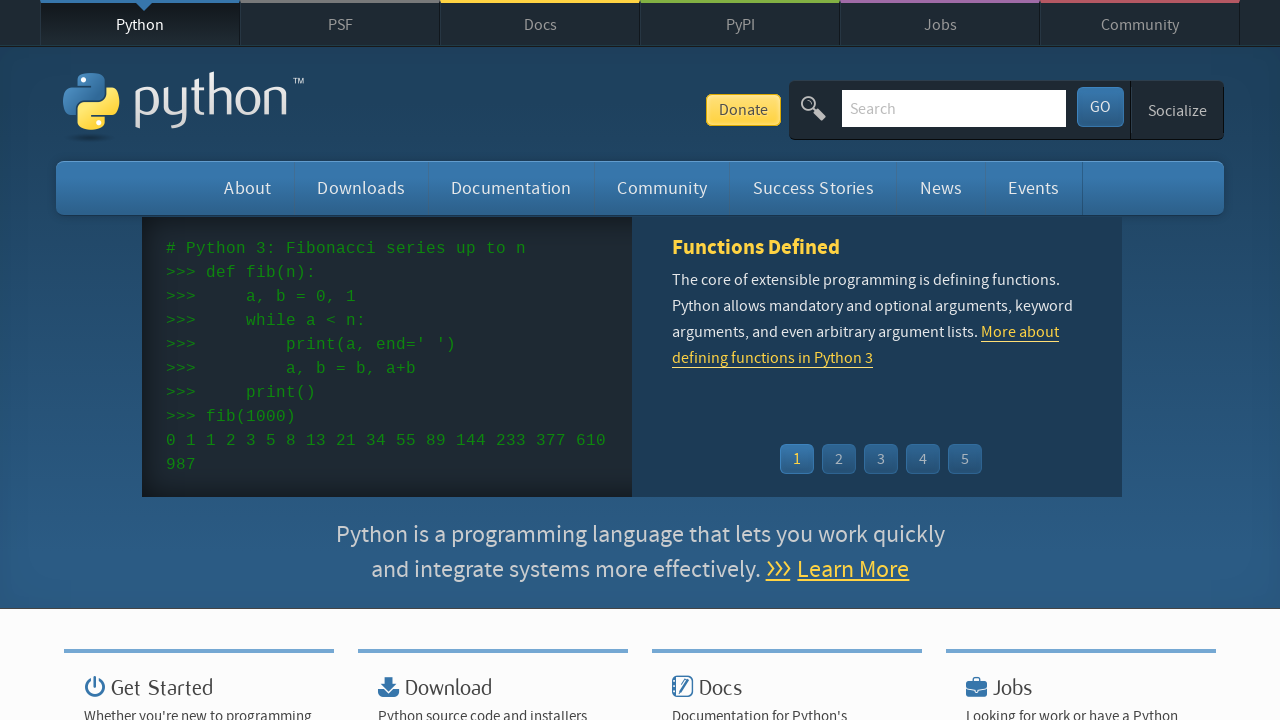

Cleared the search input field on input[name='q']
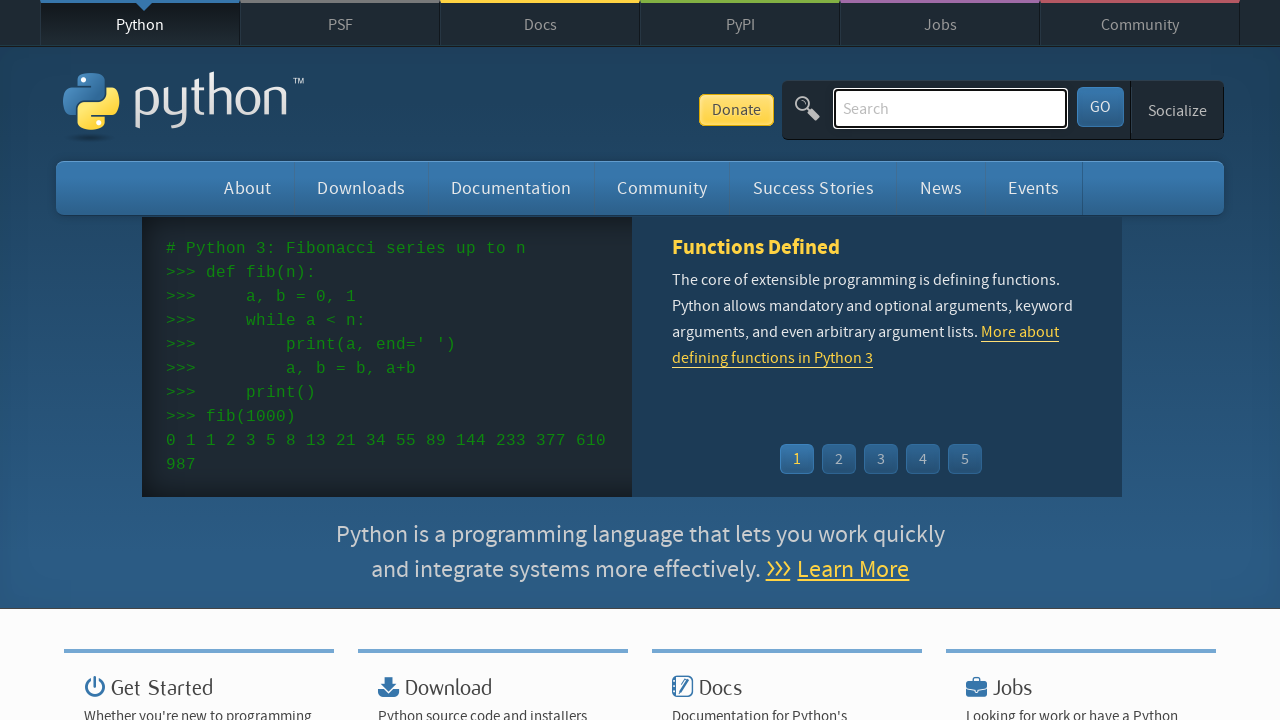

Entered search term 'pycon' in the search field on input[name='q']
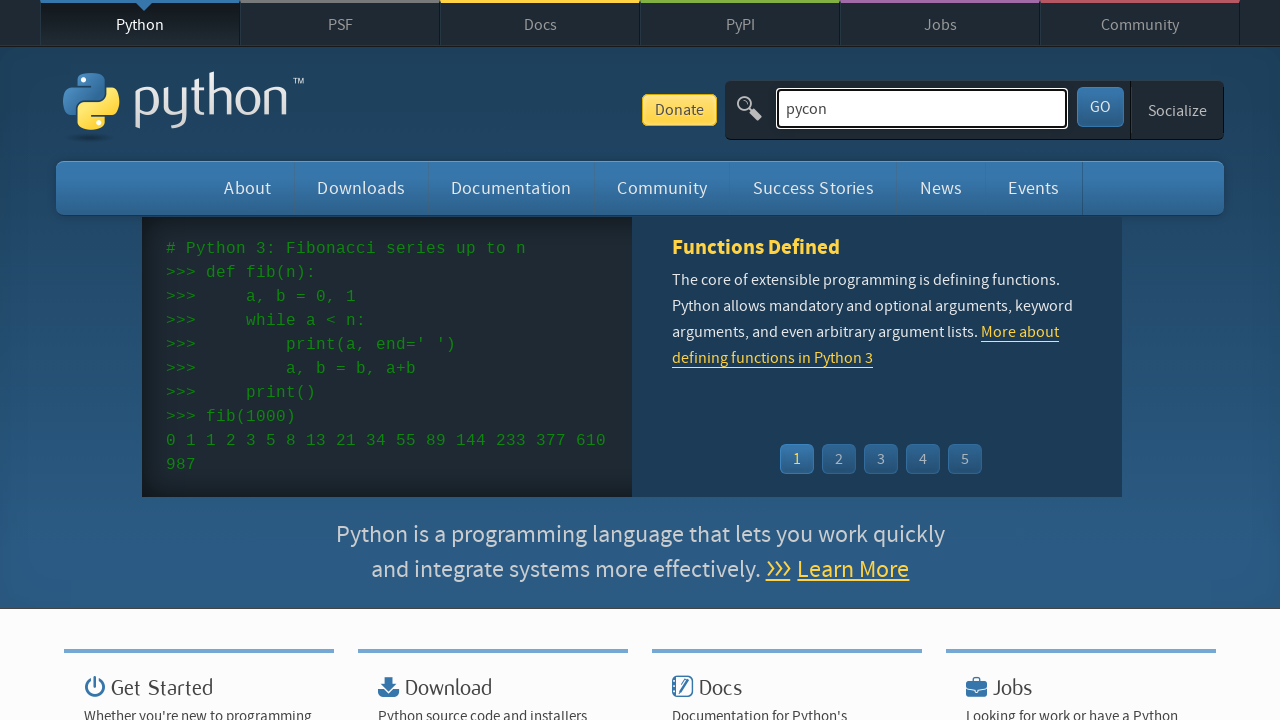

Pressed Enter to submit the search on input[name='q']
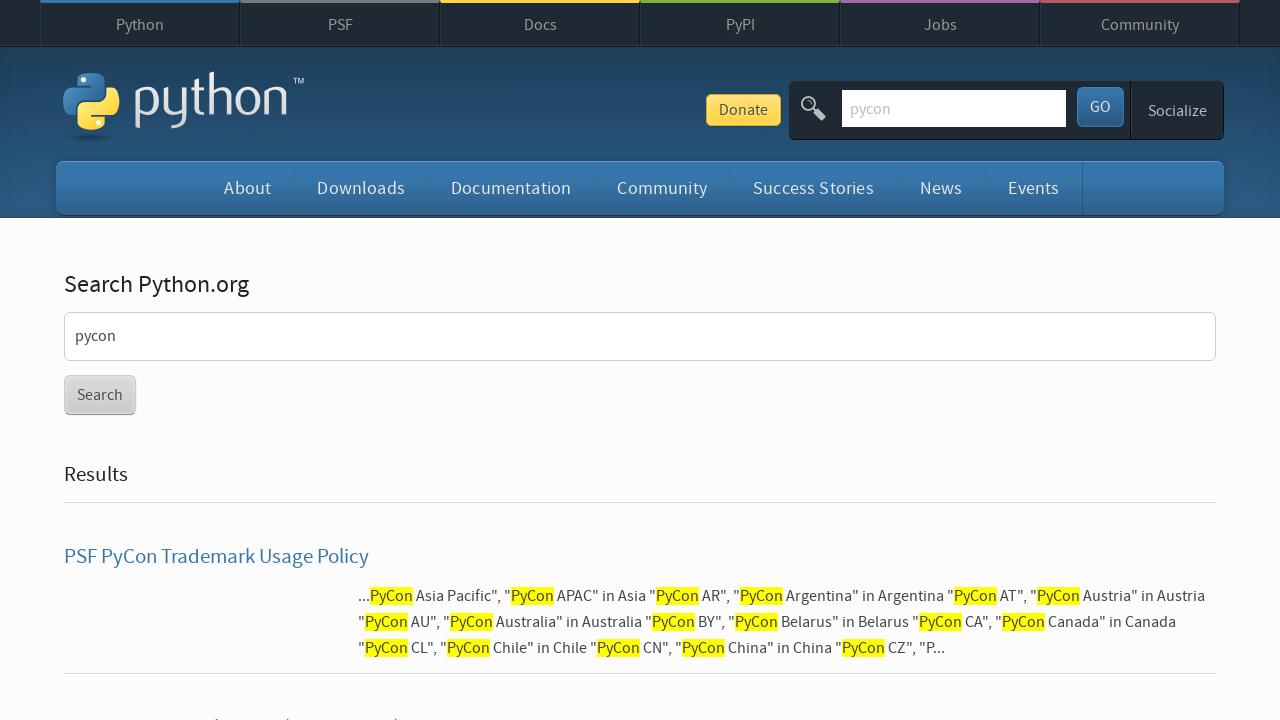

Search results loaded successfully
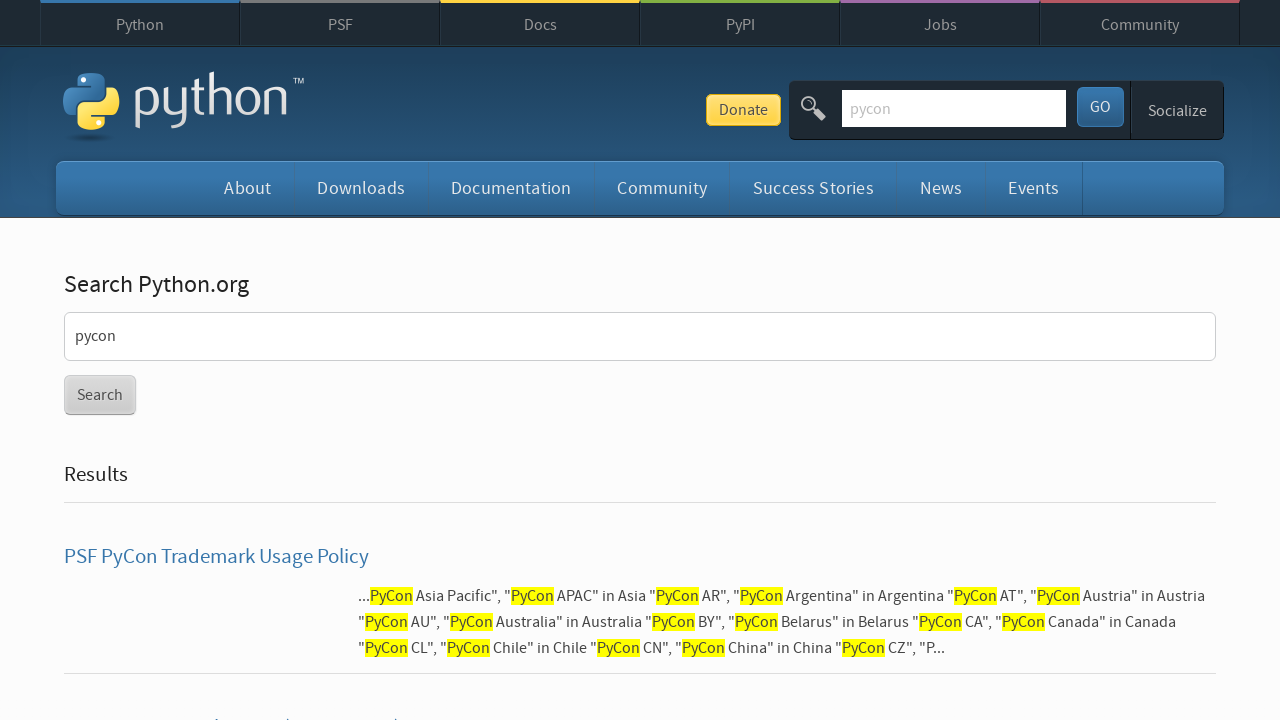

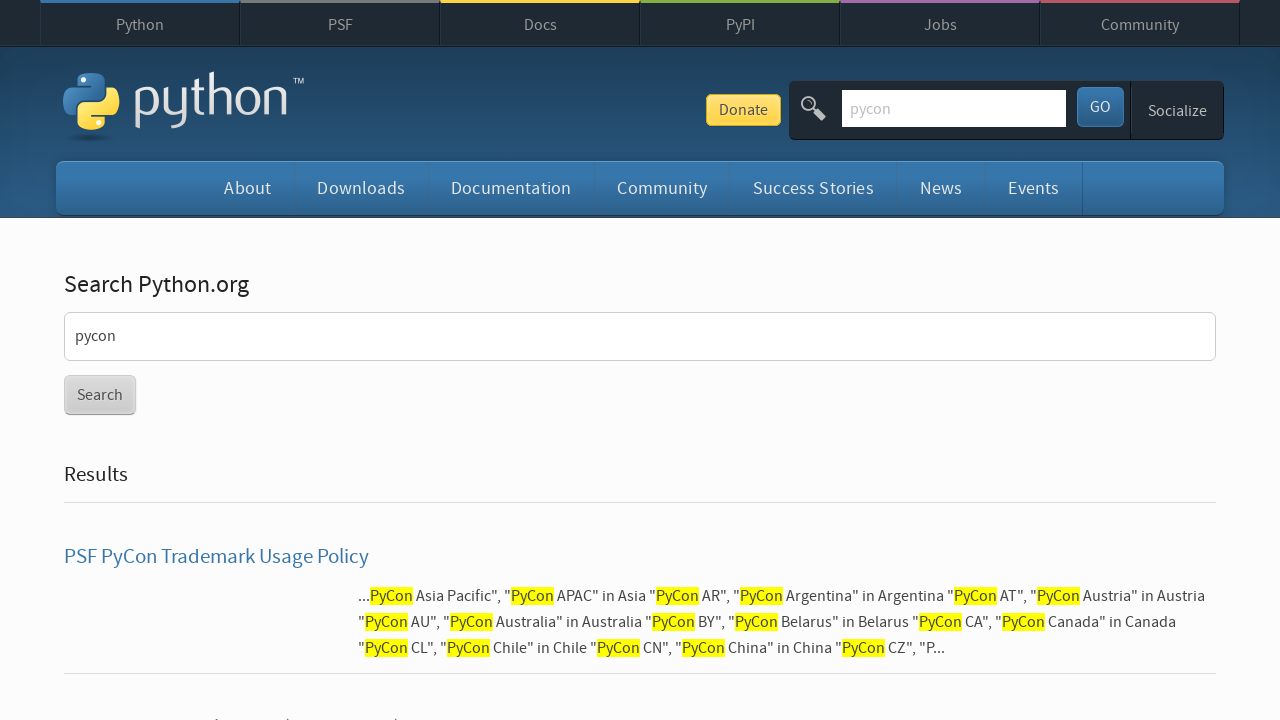